Tests browser back button navigation between filter views.

Starting URL: https://demo.playwright.dev/todomvc

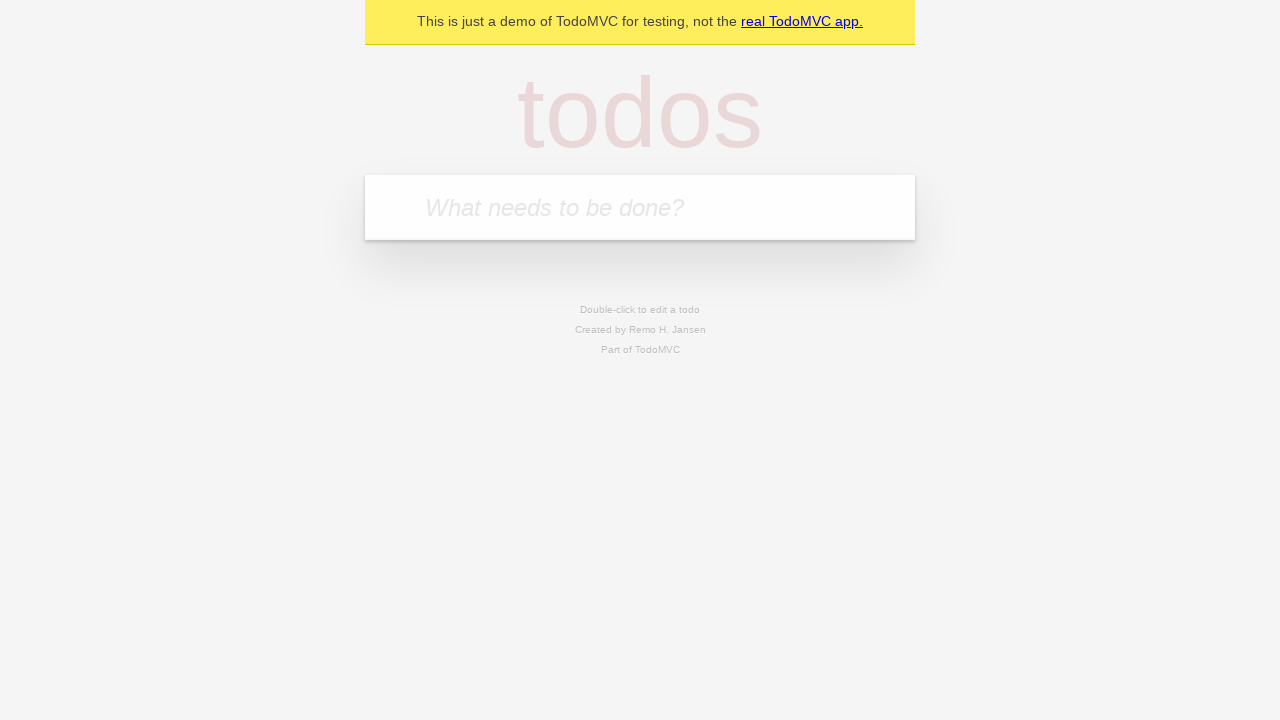

Filled todo input with 'buy some cheese' on internal:attr=[placeholder="What needs to be done?"i]
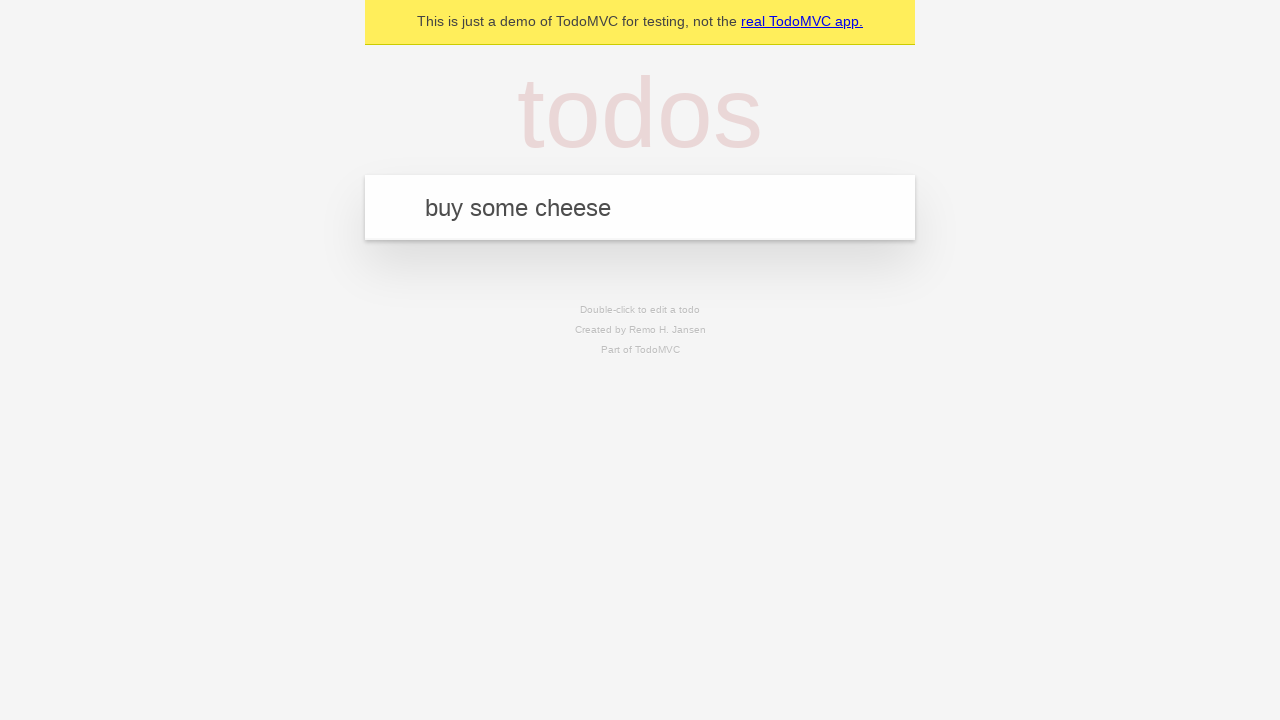

Pressed Enter to add first todo on internal:attr=[placeholder="What needs to be done?"i]
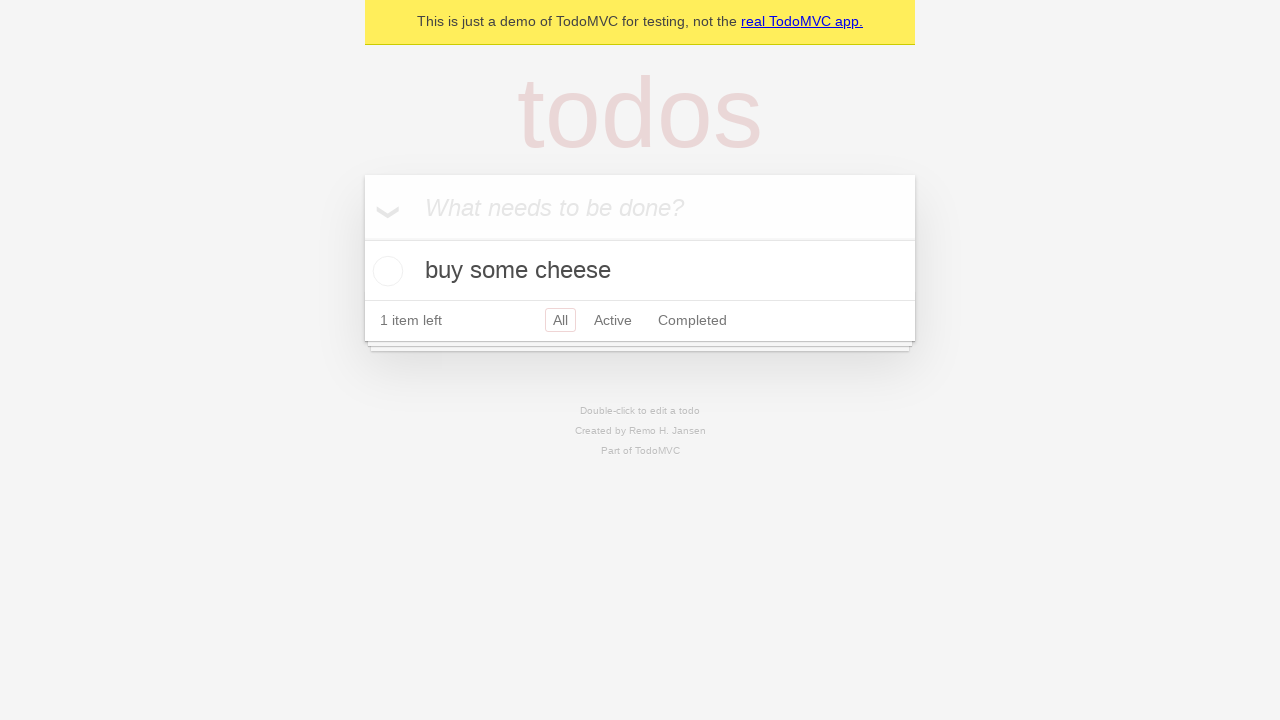

Filled todo input with 'feed the cat' on internal:attr=[placeholder="What needs to be done?"i]
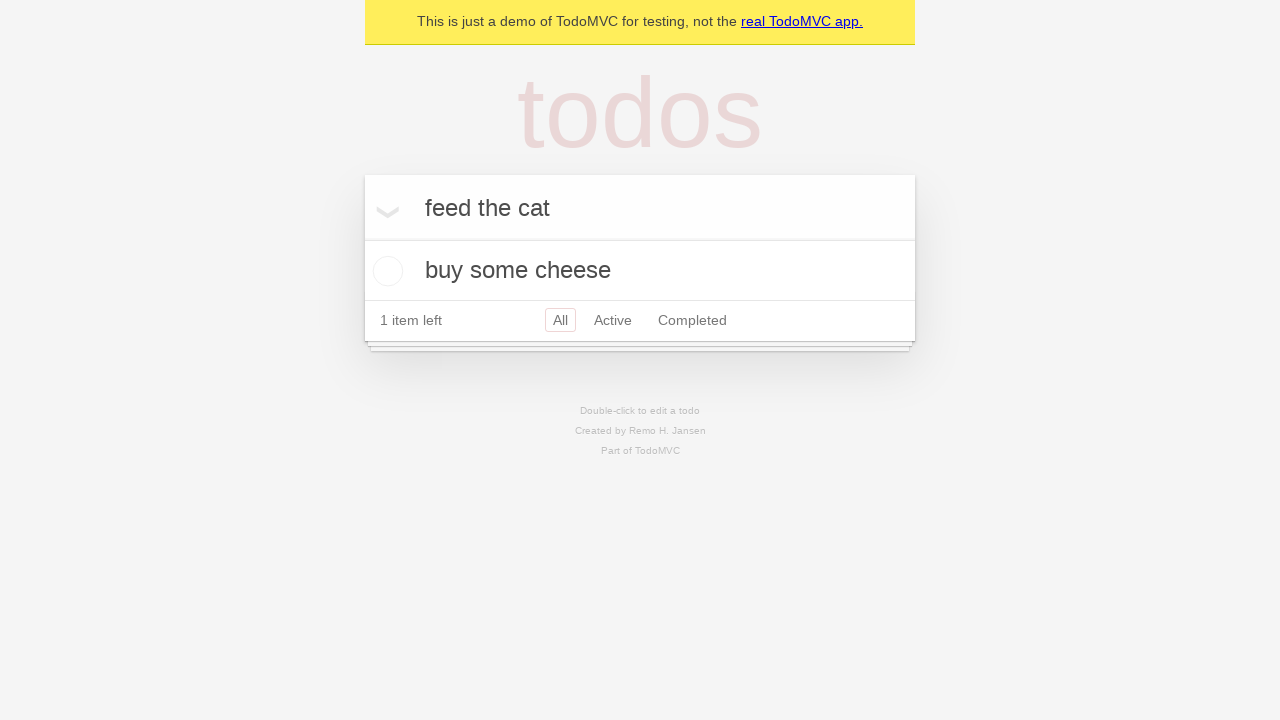

Pressed Enter to add second todo on internal:attr=[placeholder="What needs to be done?"i]
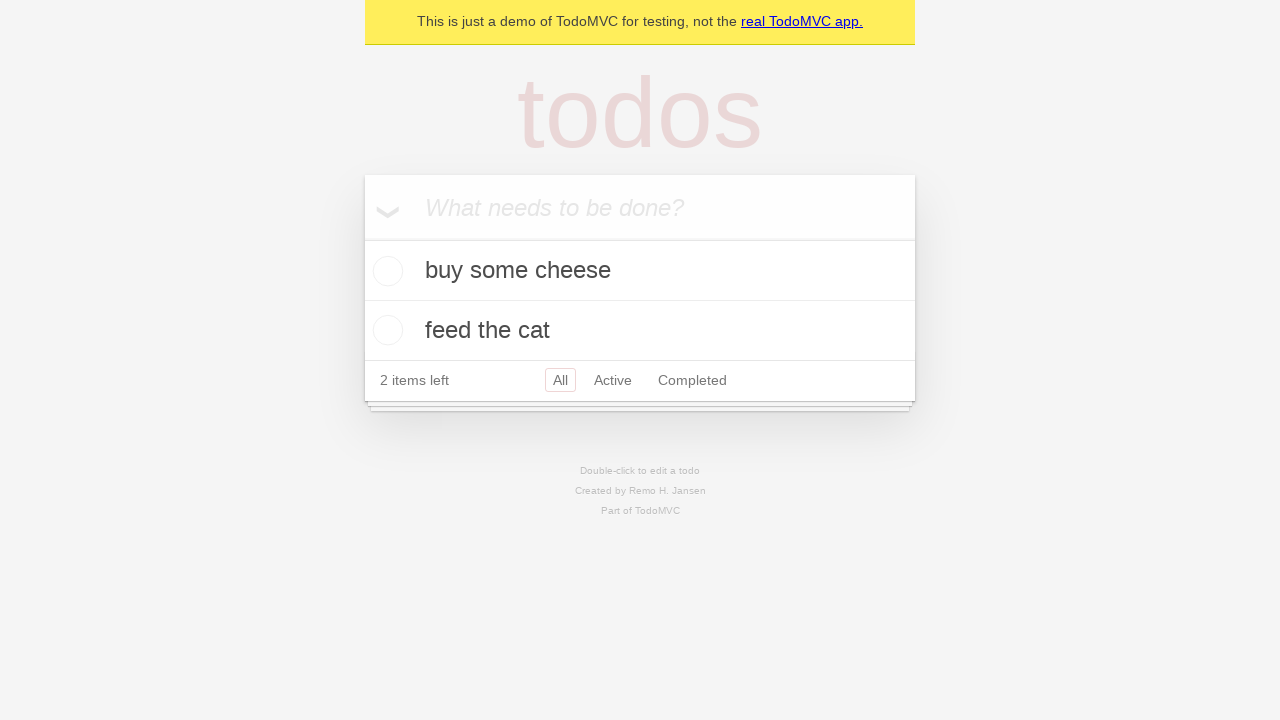

Filled todo input with 'book a doctors appointment' on internal:attr=[placeholder="What needs to be done?"i]
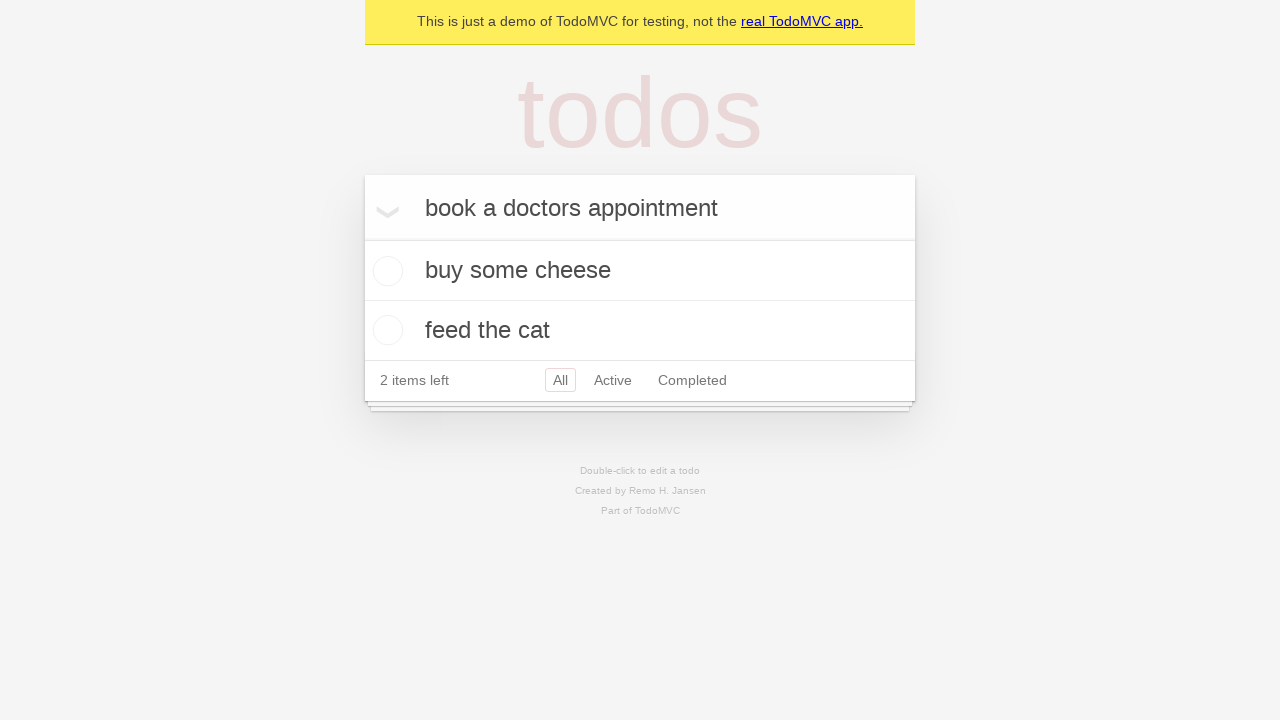

Pressed Enter to add third todo on internal:attr=[placeholder="What needs to be done?"i]
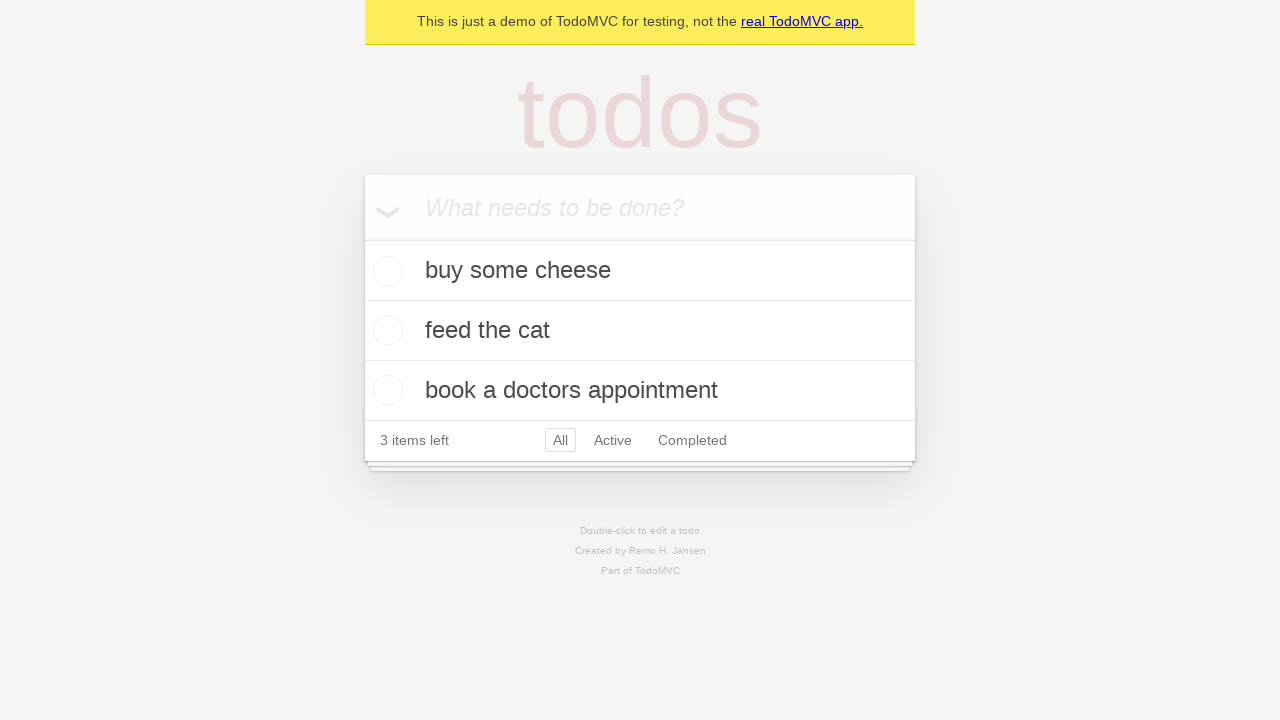

Checked second todo item at (385, 330) on internal:testid=[data-testid="todo-item"s] >> nth=1 >> internal:role=checkbox
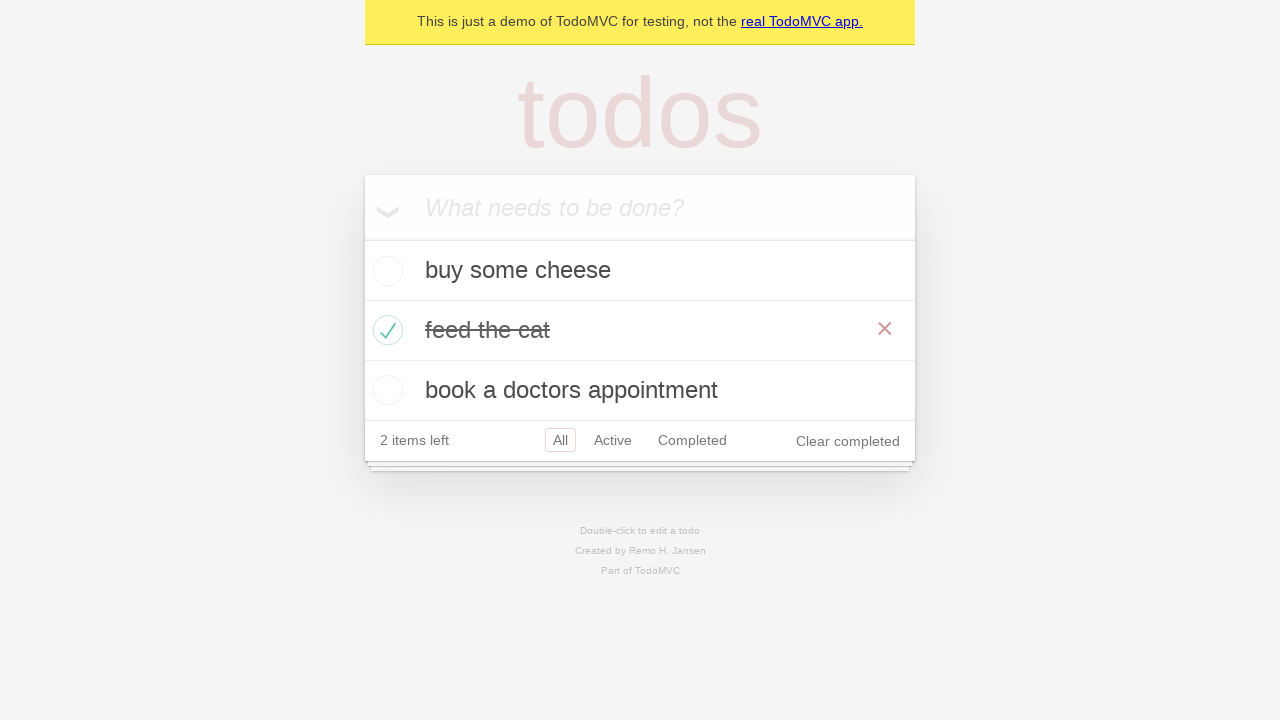

Clicked All filter at (560, 440) on internal:role=link[name="All"i]
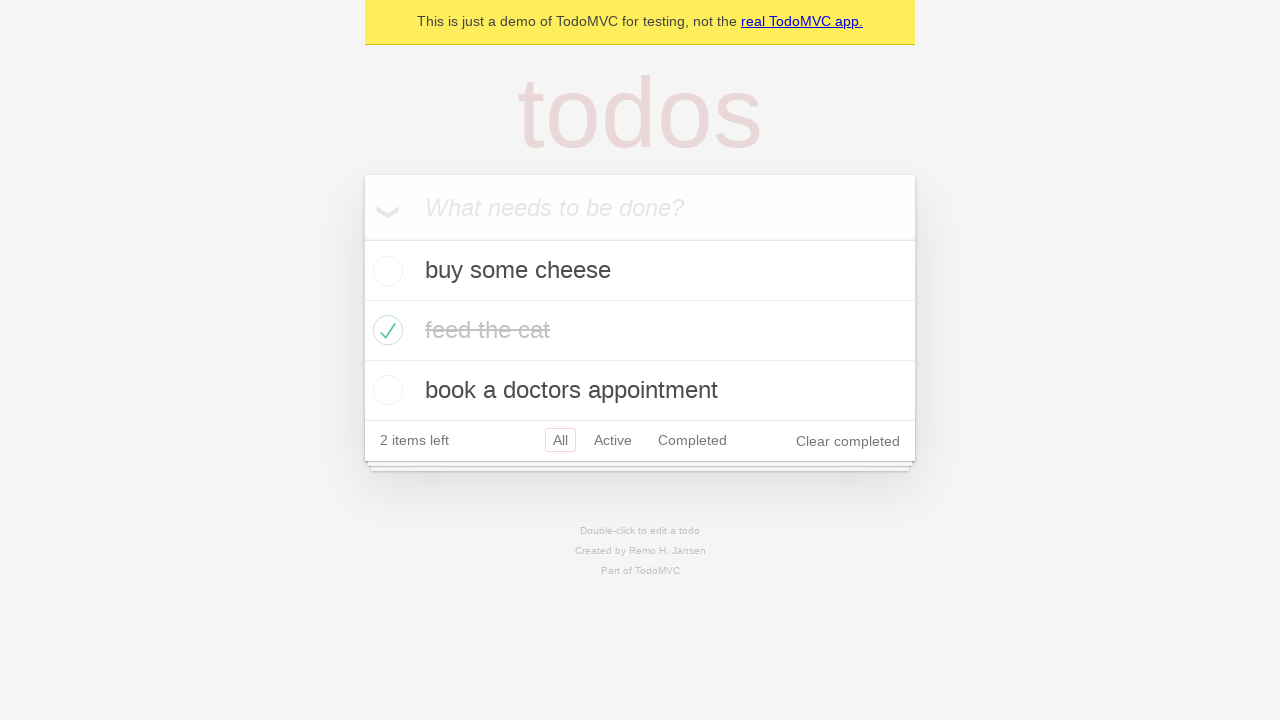

Clicked Active filter at (613, 440) on internal:role=link[name="Active"i]
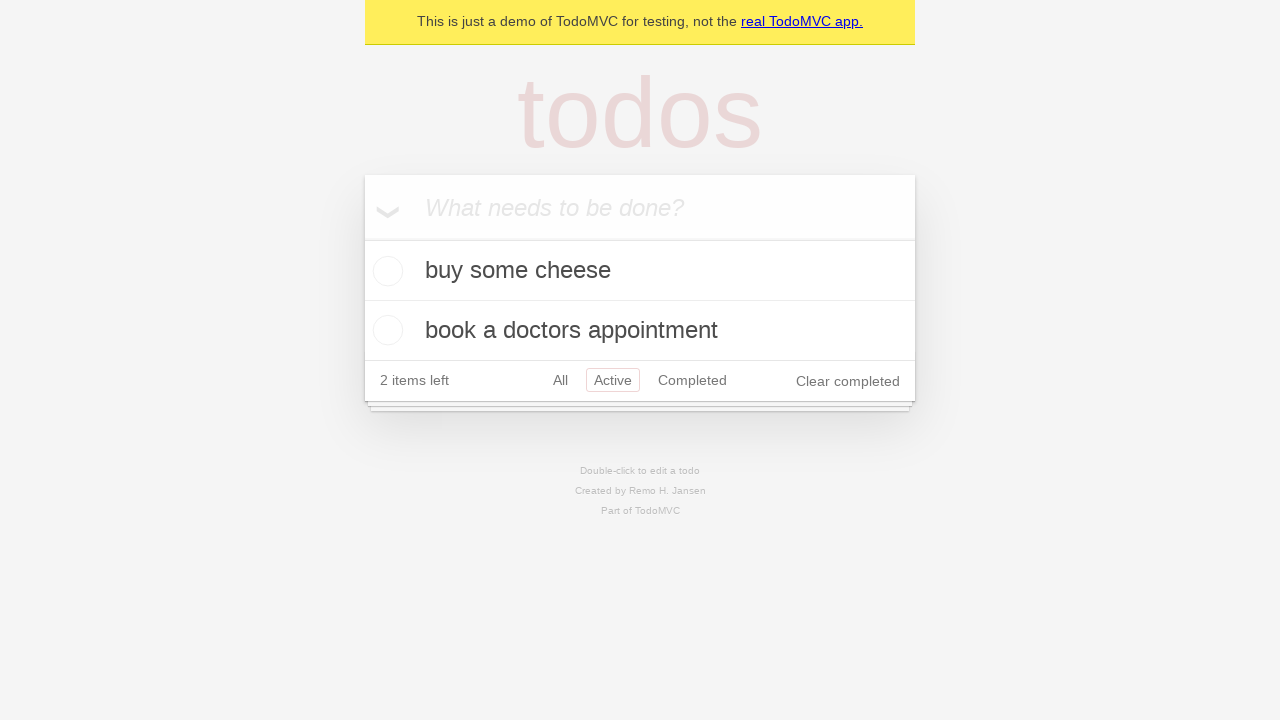

Clicked Completed filter at (692, 380) on internal:role=link[name="Completed"i]
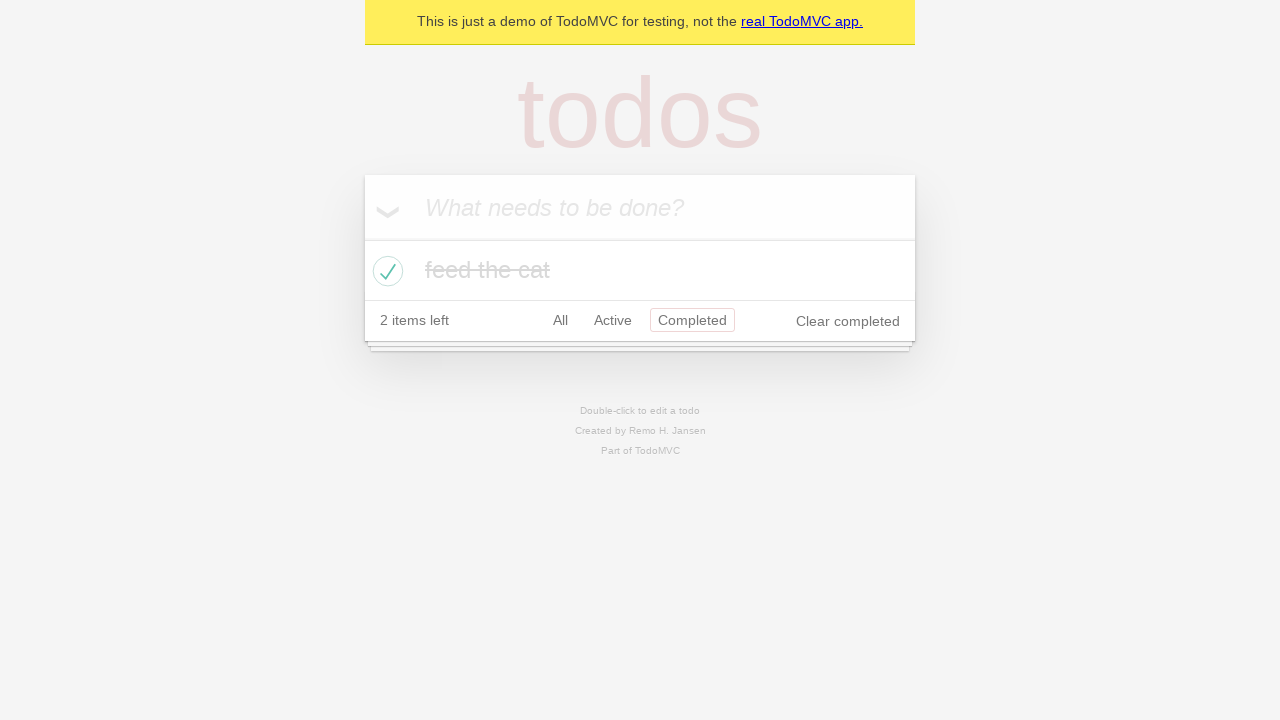

Navigated back to Active filter view
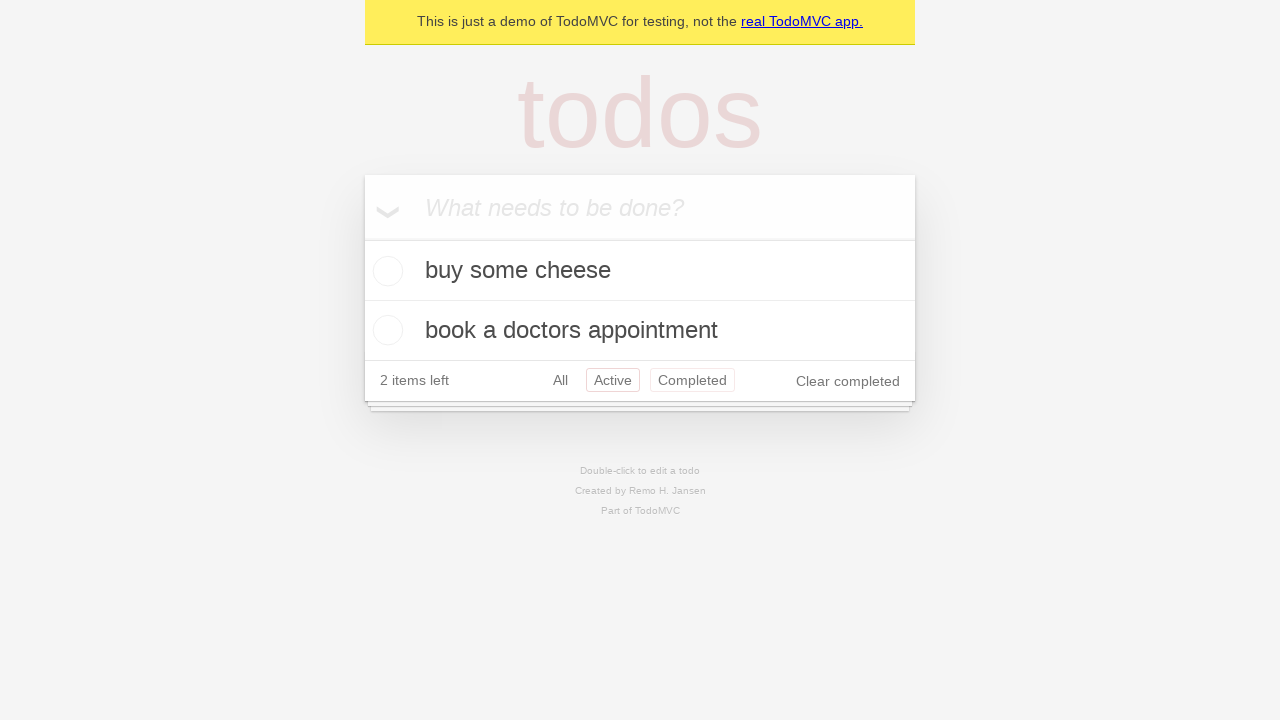

Navigated back to All filter view
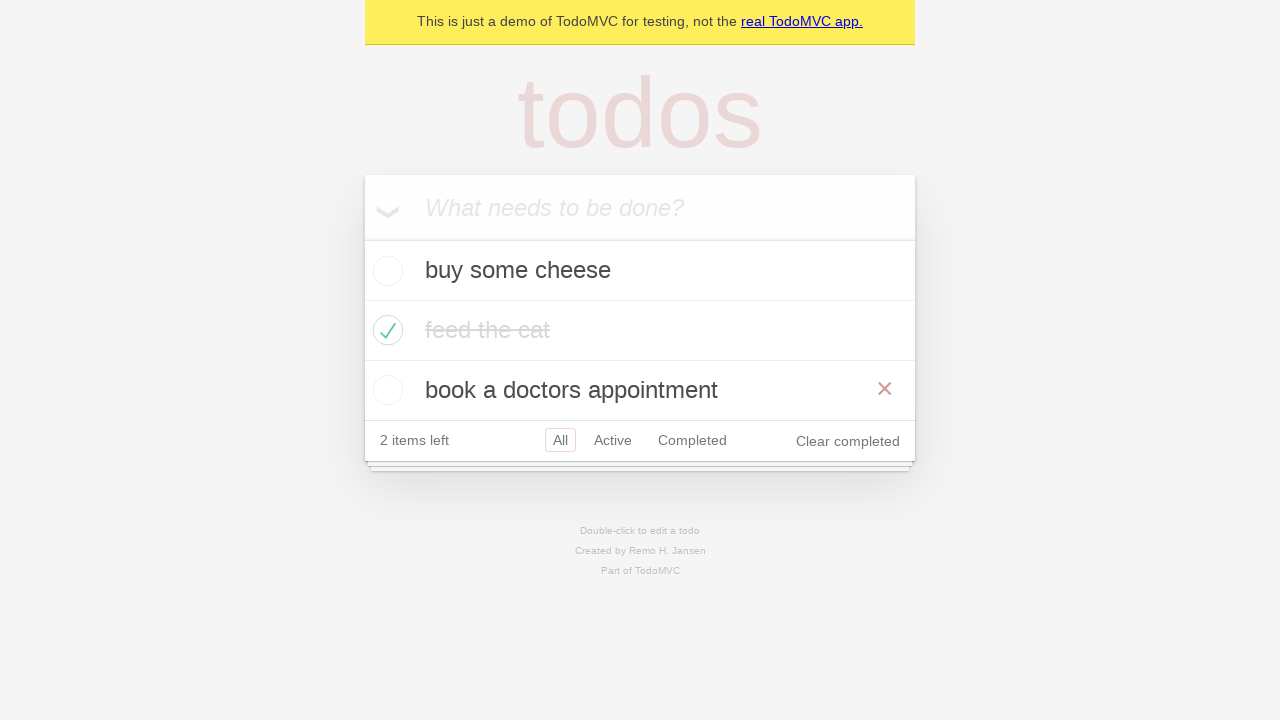

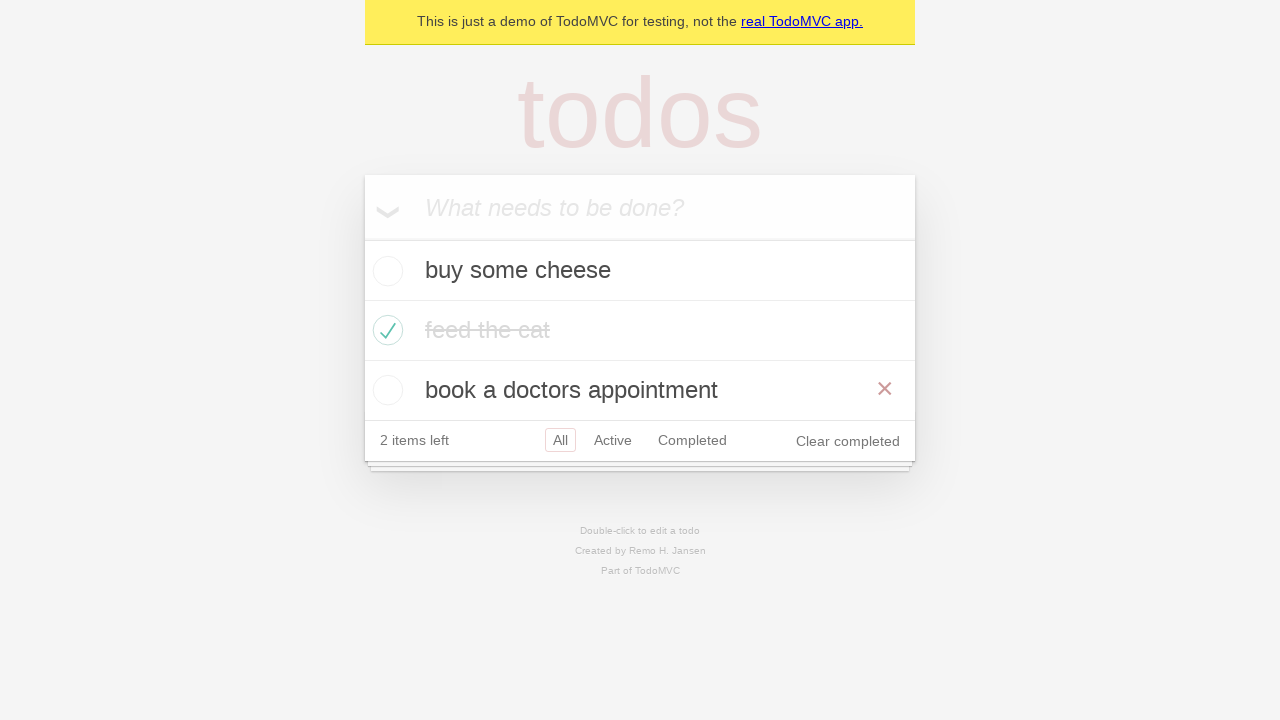